Opens Zillow.com homepage and verifies the page loads successfully by waiting for the page to be ready.

Starting URL: https://zillow.com

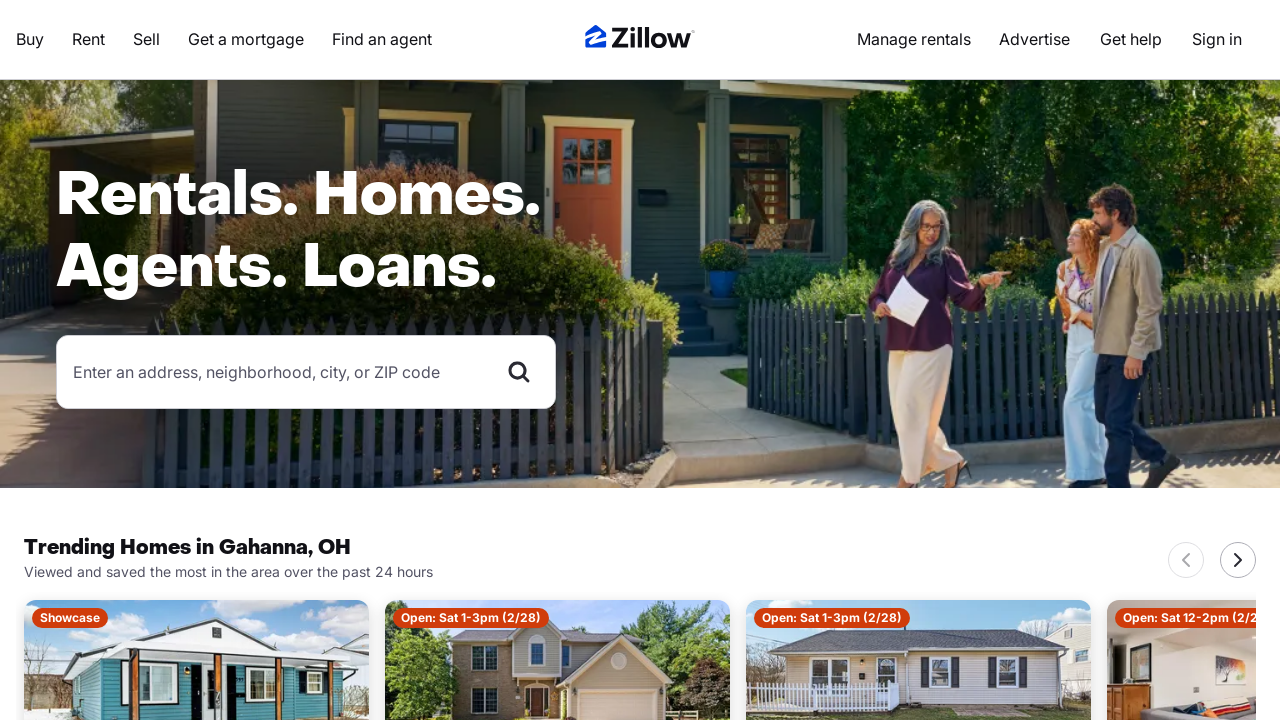

Navigated to Zillow.com homepage
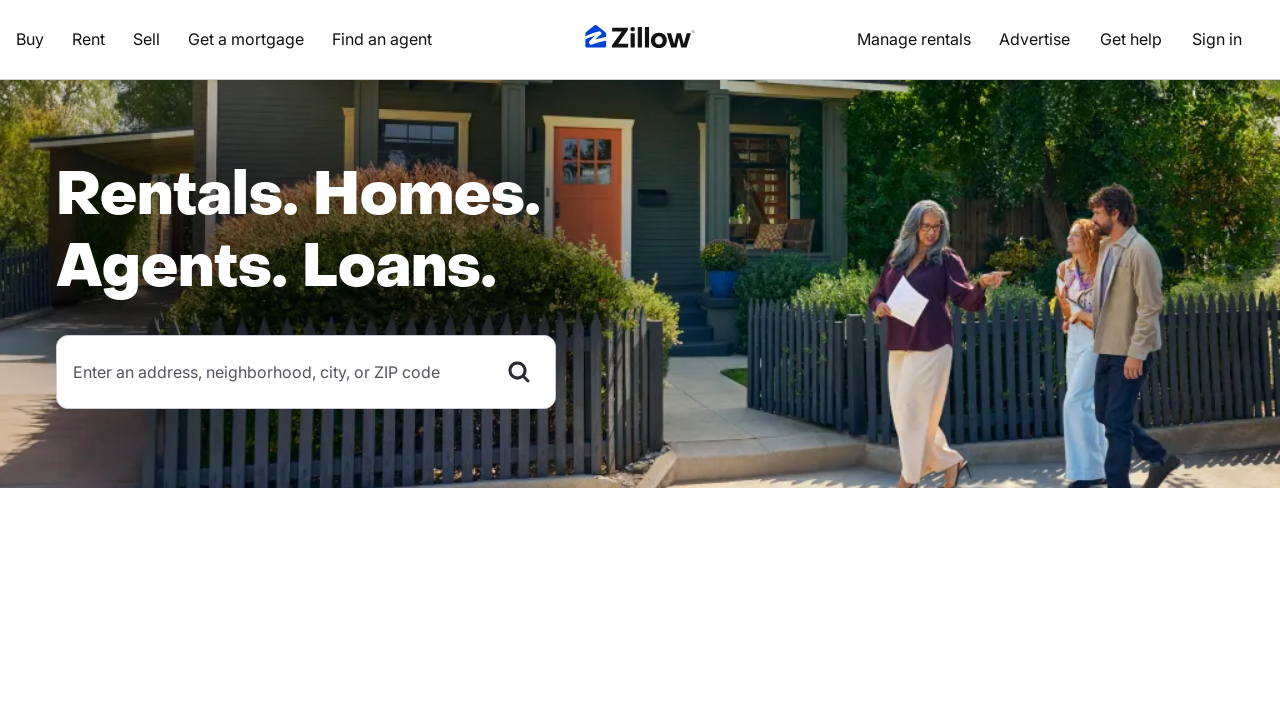

Page DOM content loaded
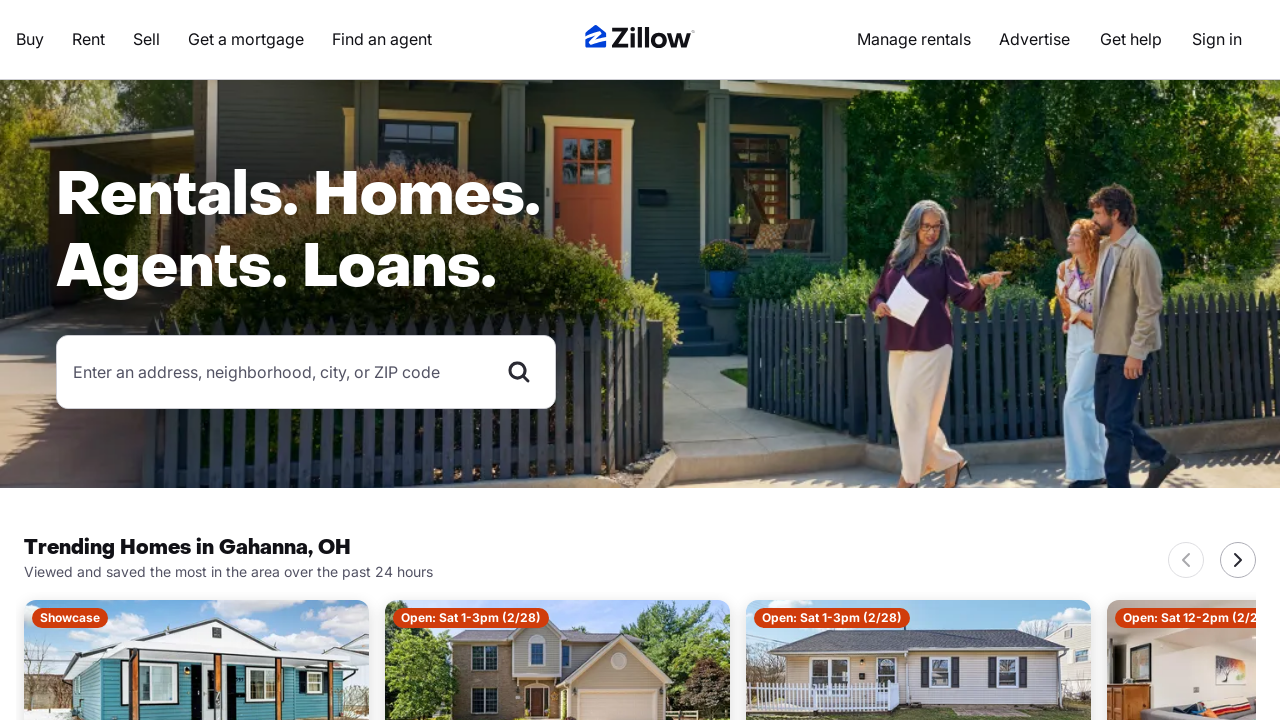

Body element found - page loaded successfully
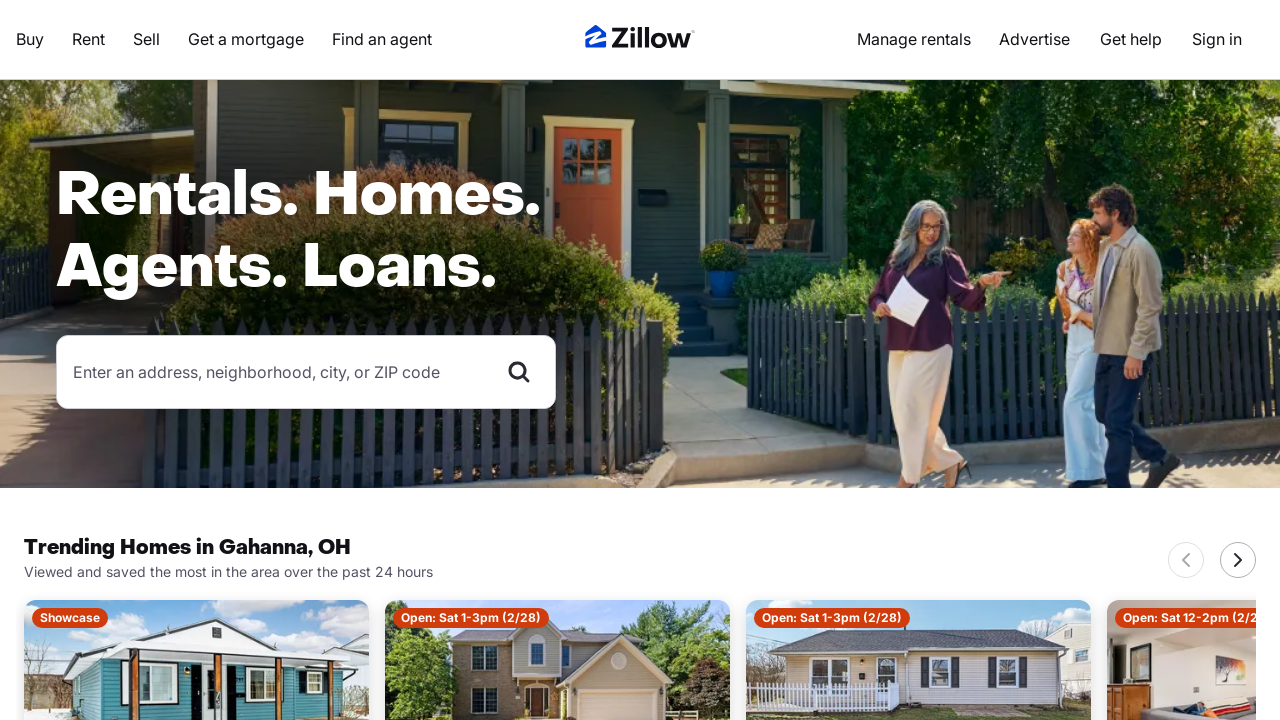

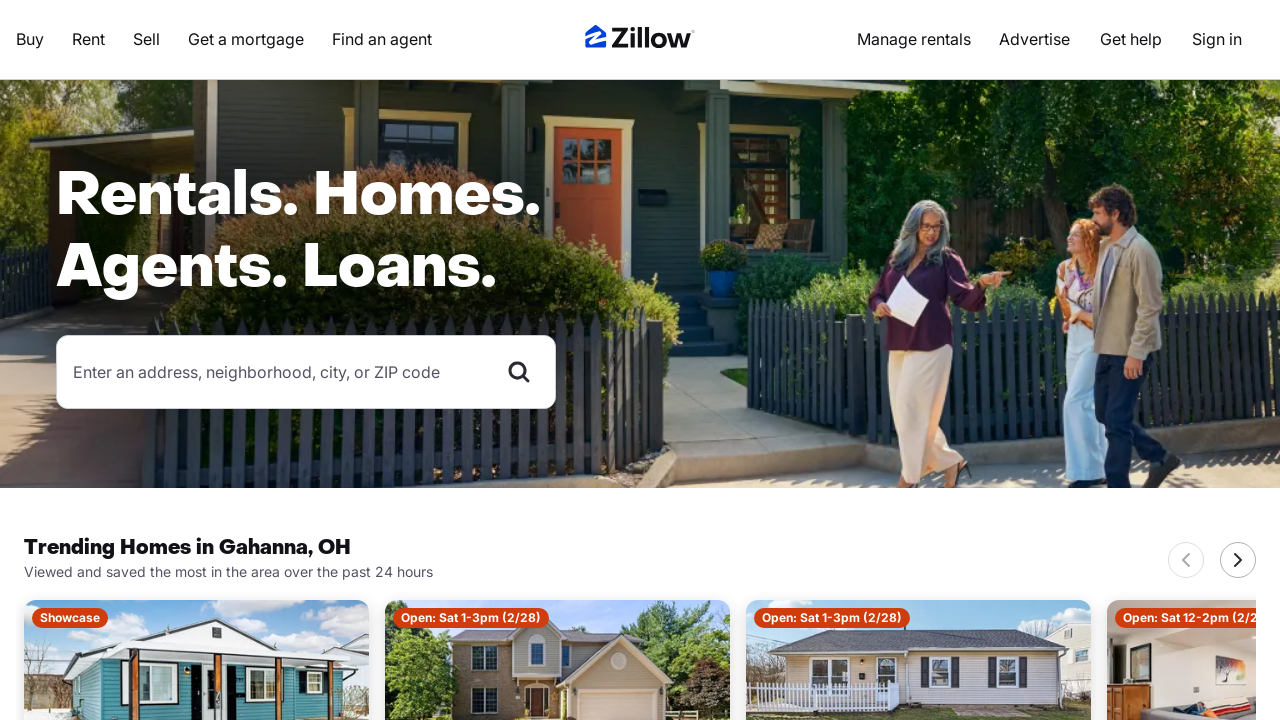